Tests static dropdown functionality by selecting different currency options using various selection methods

Starting URL: https://rahulshettyacademy.com/dropdownsPractise

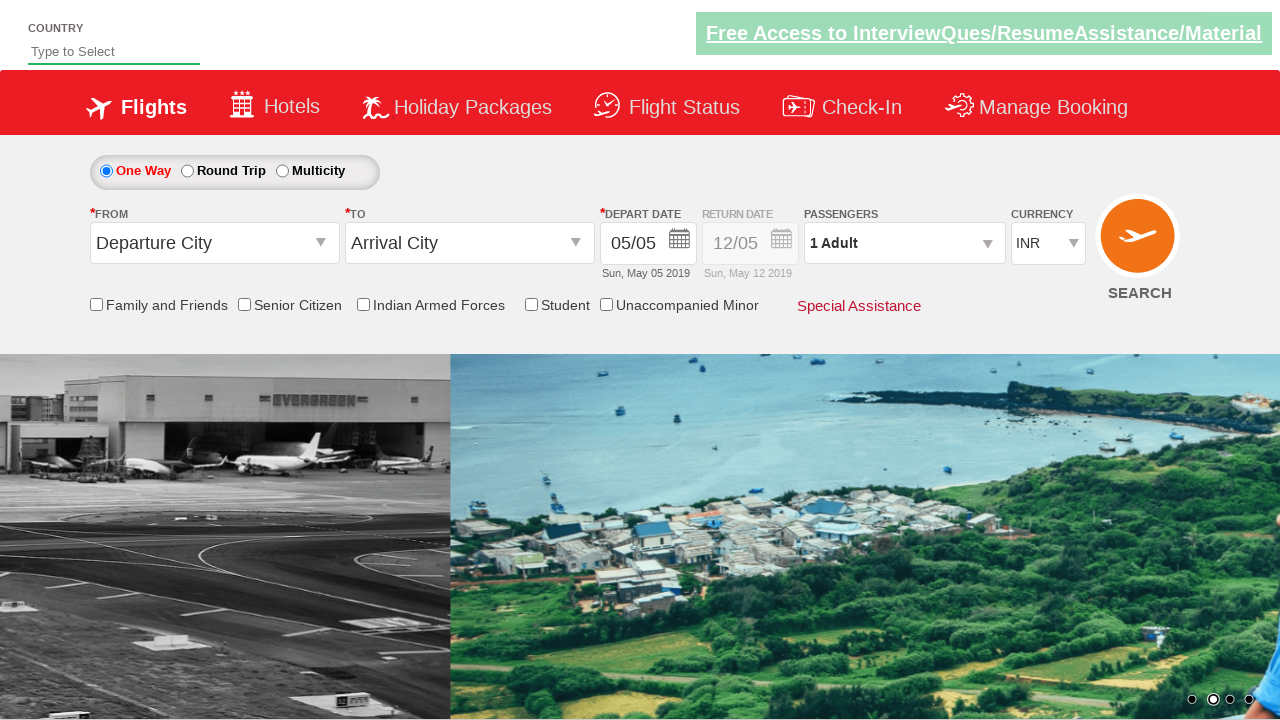

Located currency dropdown element
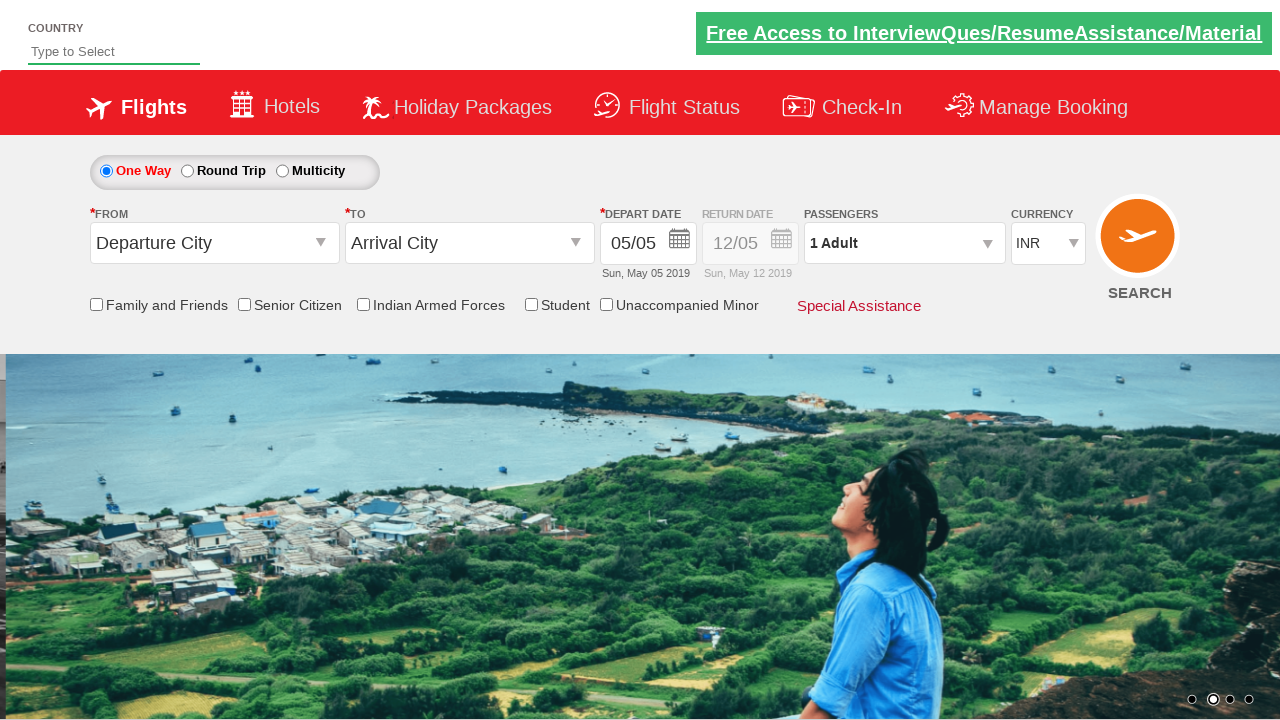

Selected USD currency by index (3rd option) on select#ctl00_mainContent_DropDownListCurrency >> nth=0
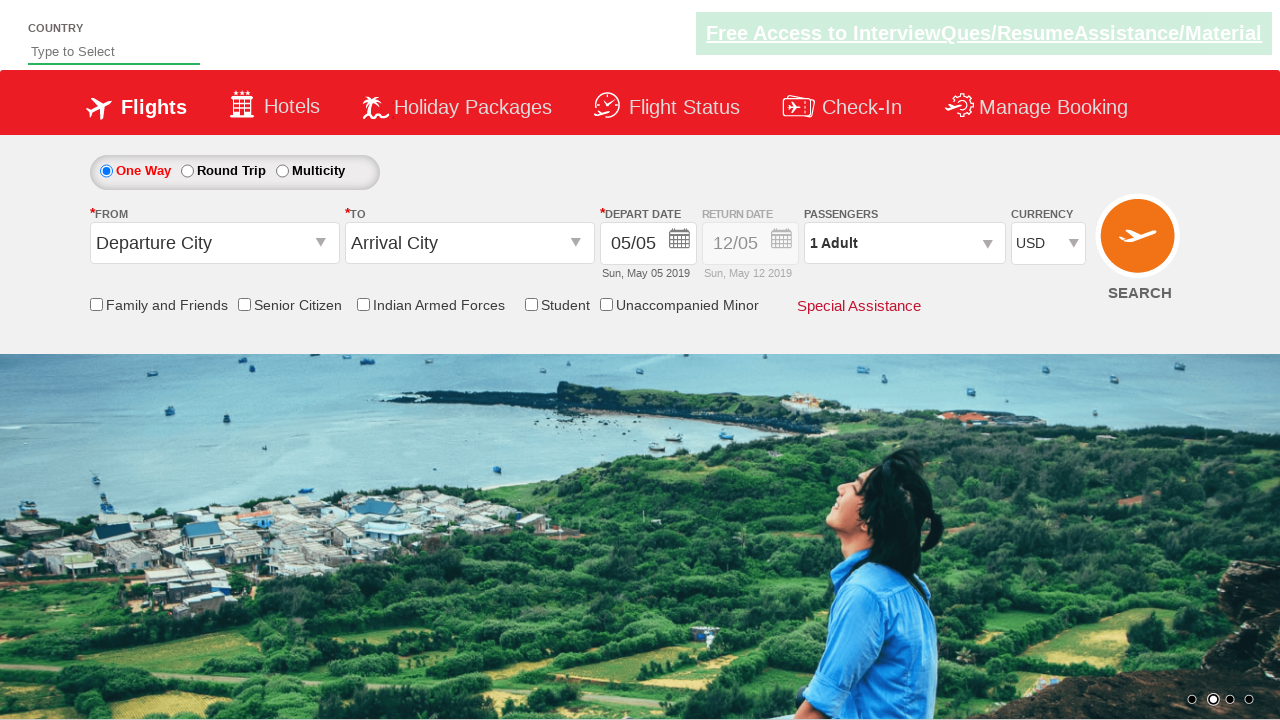

Selected INR currency by value on select#ctl00_mainContent_DropDownListCurrency >> nth=0
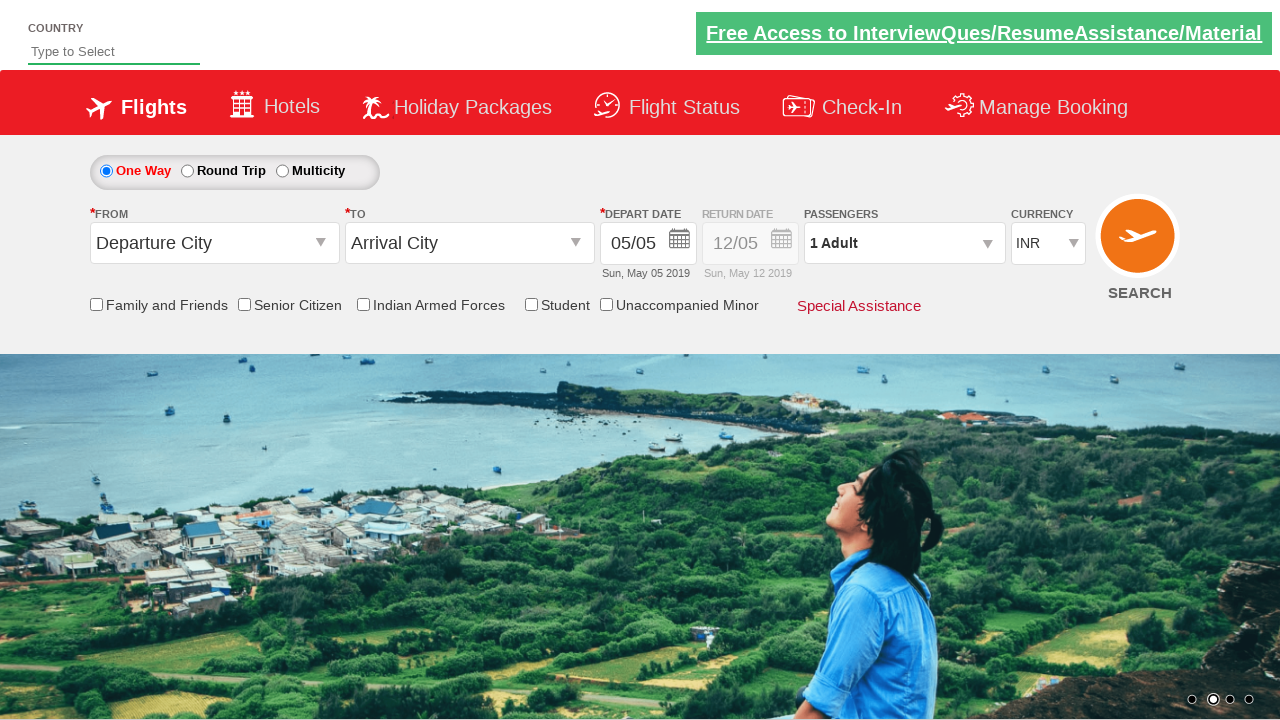

Verified that INR currency is currently selected
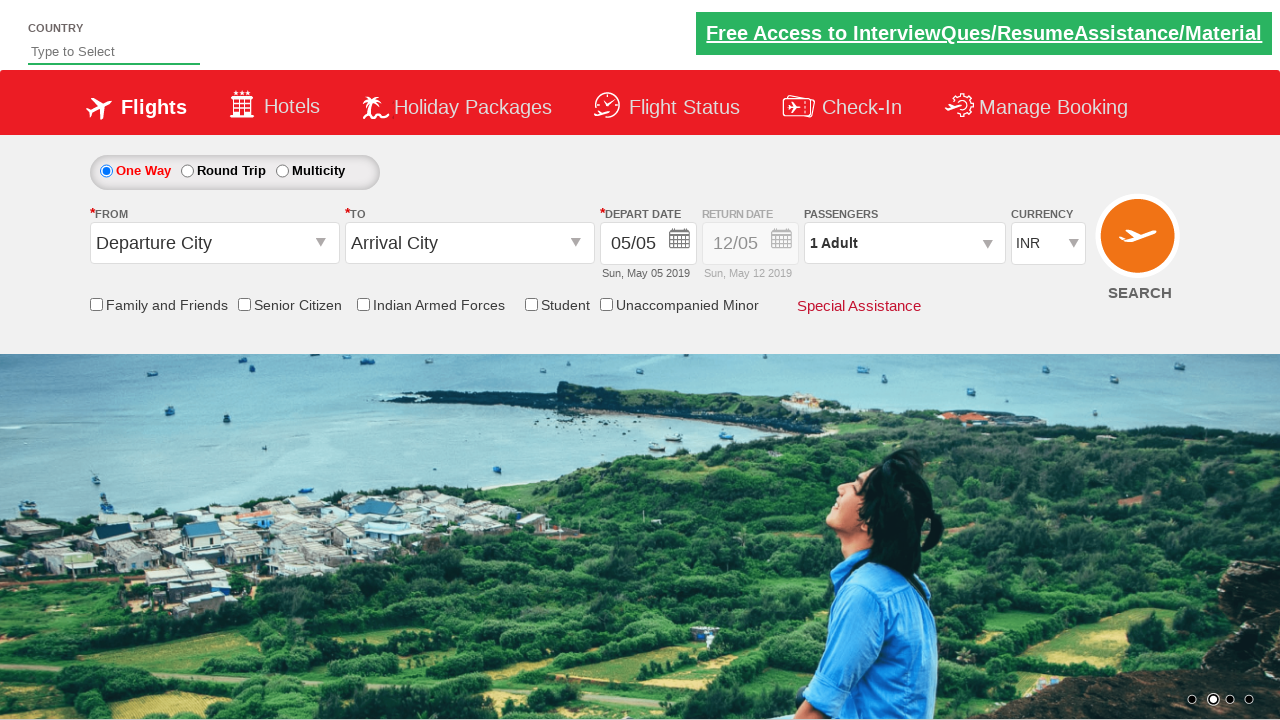

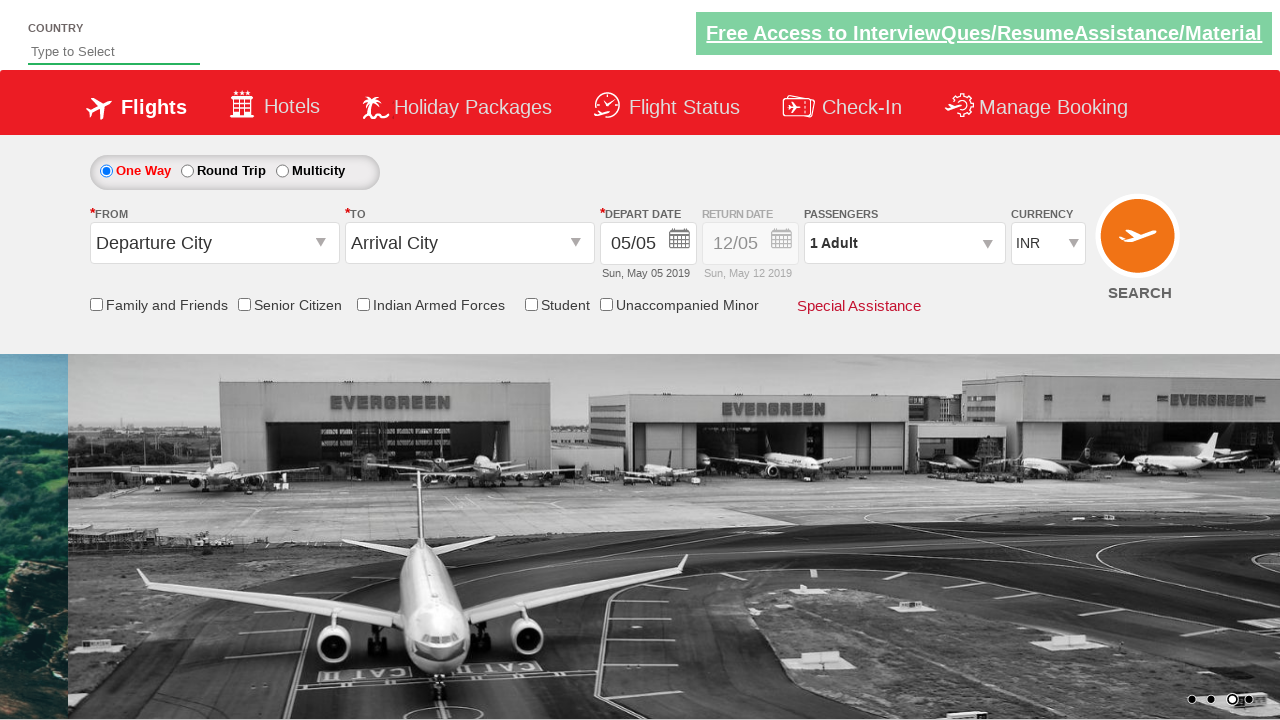